Navigates to Spotify's new releases browse section

Starting URL: https://open.spotify.com/browse/newreleases

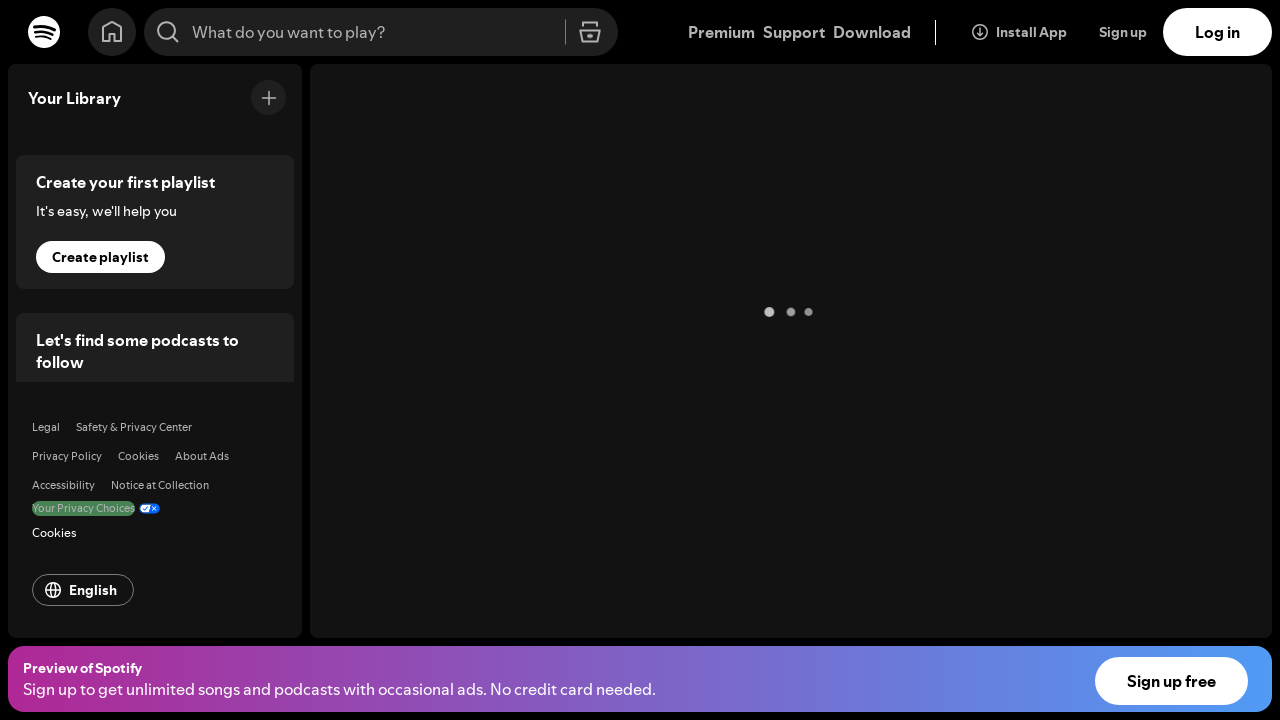

Waited for page DOM content to load on Spotify new releases browse section
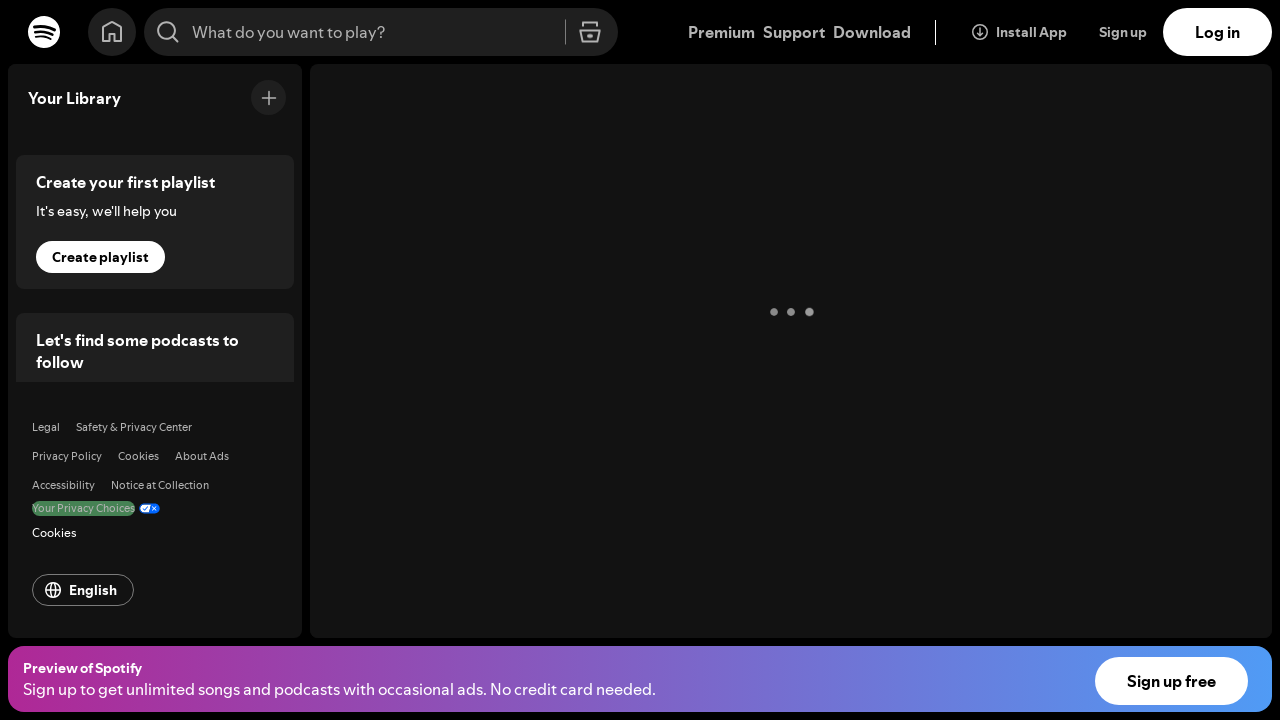

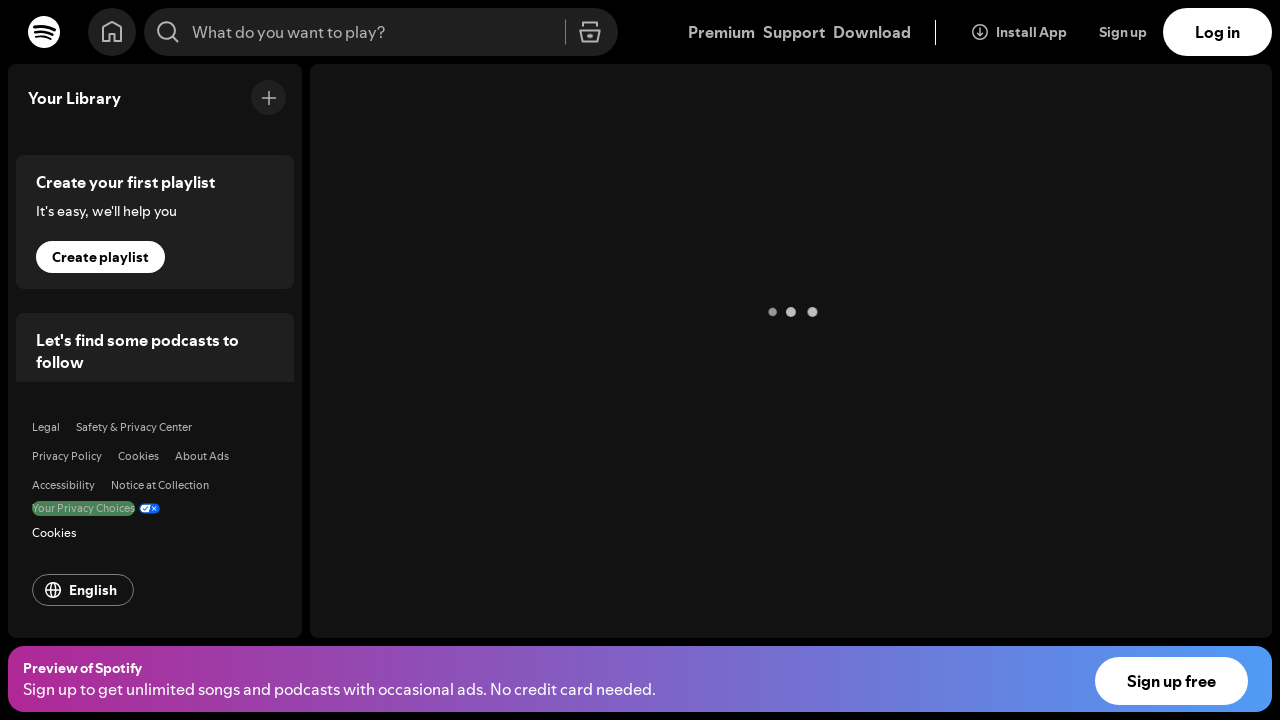